Tests opening a new message window by clicking the "New Window Message" button, verifying the new window contains the expected sharing message, then closing it.

Starting URL: https://demoqa.com/browser-windows

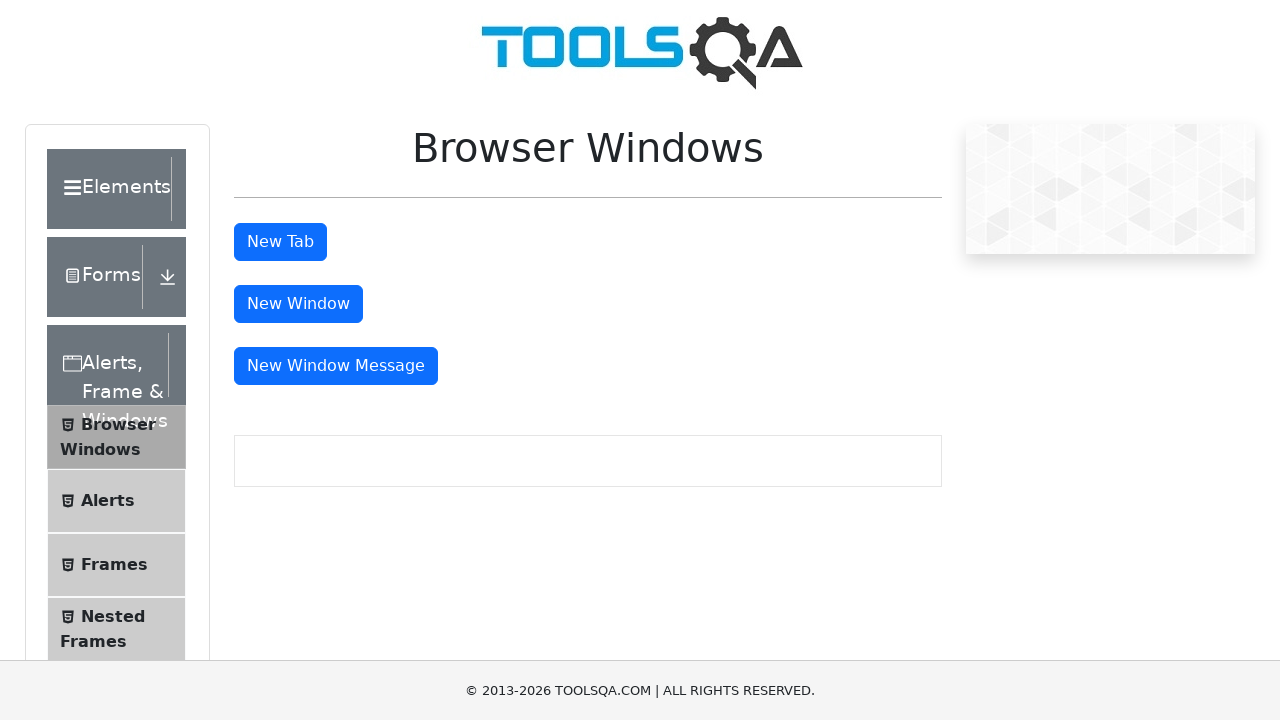

Removed iframes that may interfere with page
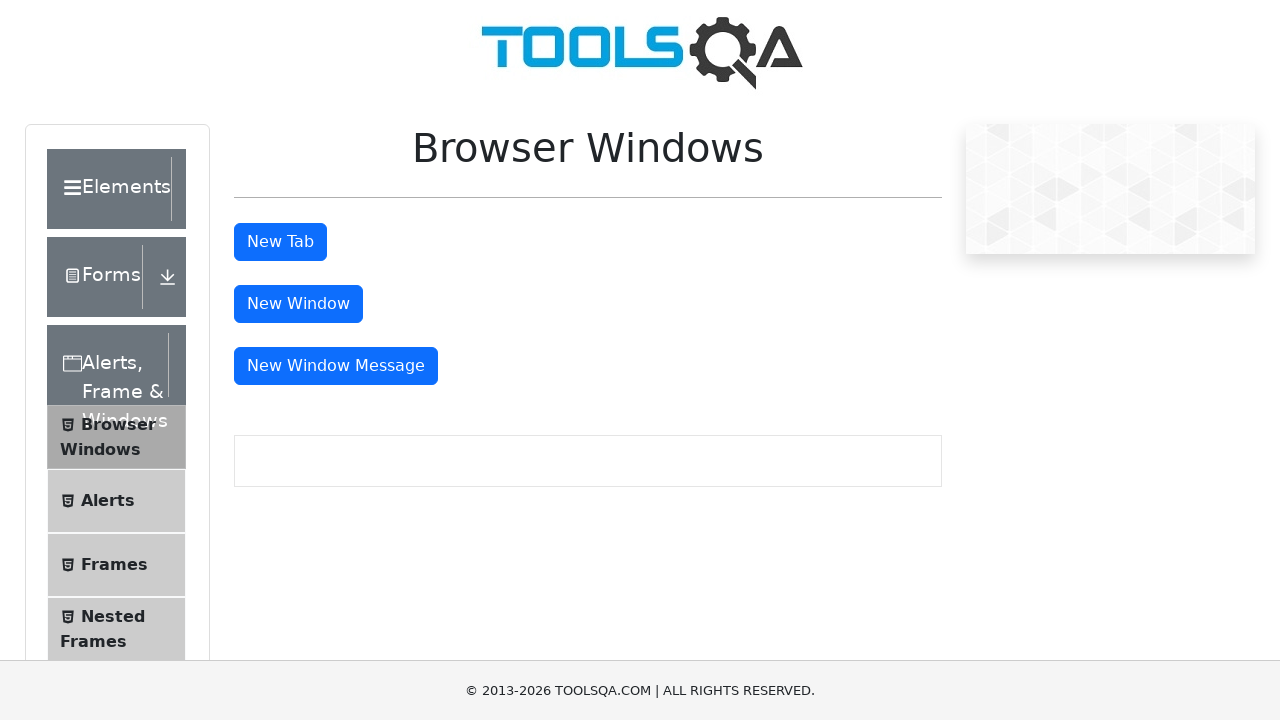

Scrolled 'New Window Message' button into view
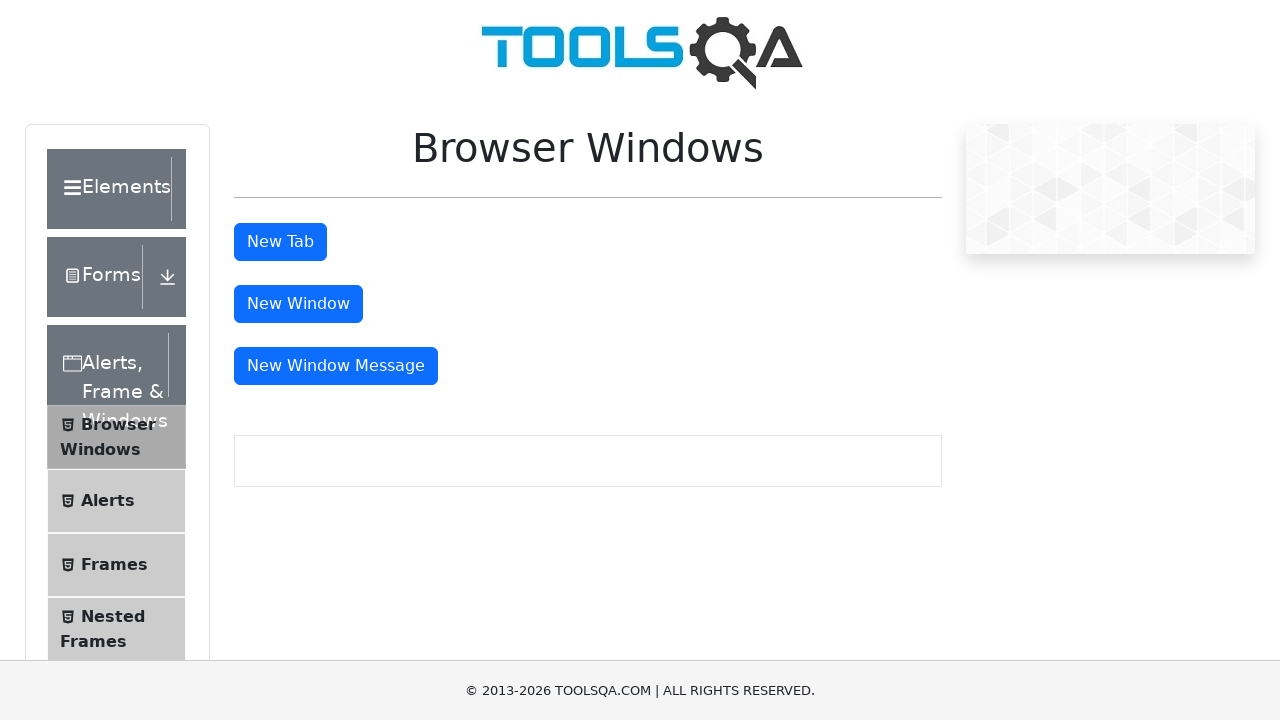

Clicked 'New Window Message' button at (336, 366) on xpath=//div[@id='msgWindowButtonWrapper']//button[@id='messageWindowButton']
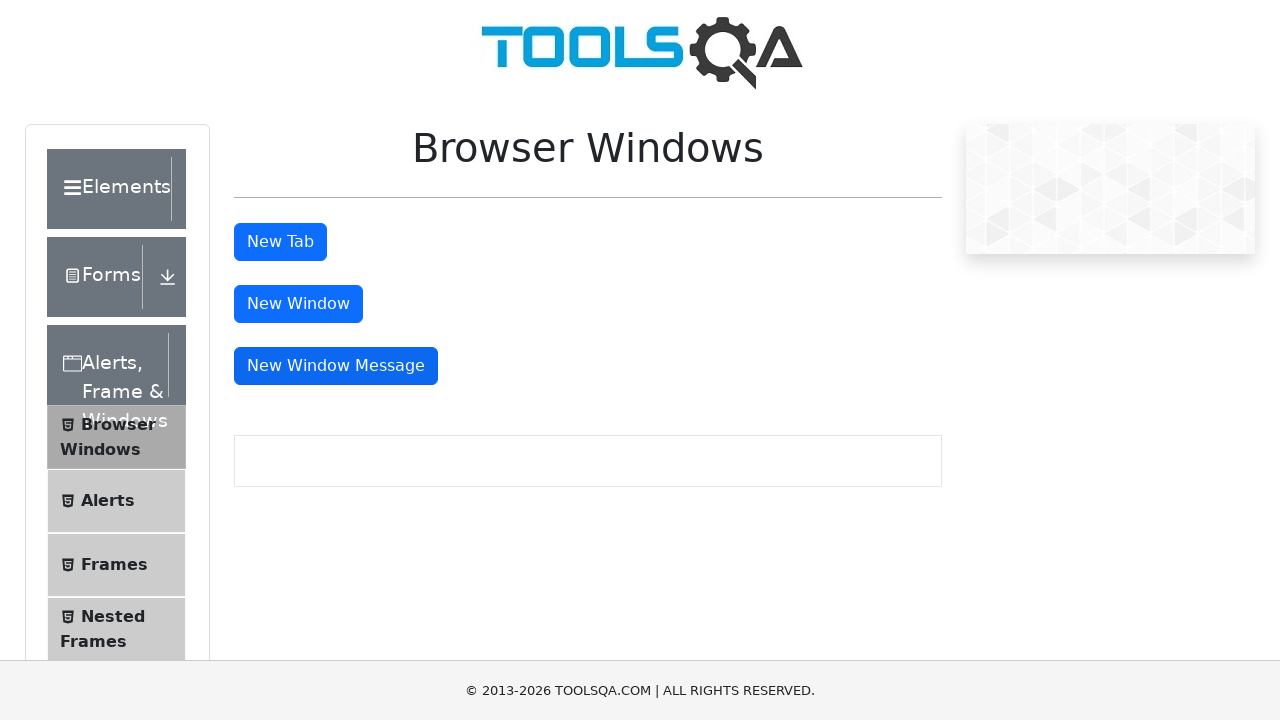

New message window opened and body element loaded
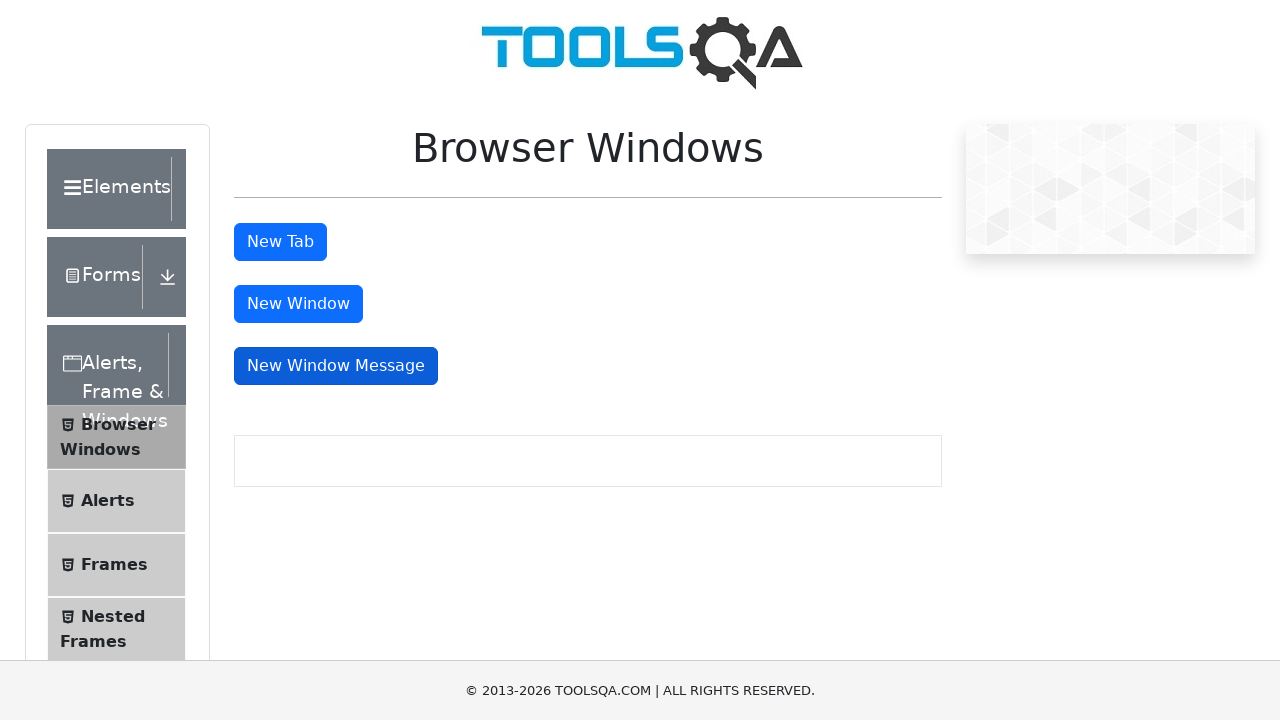

Retrieved body text content from message window
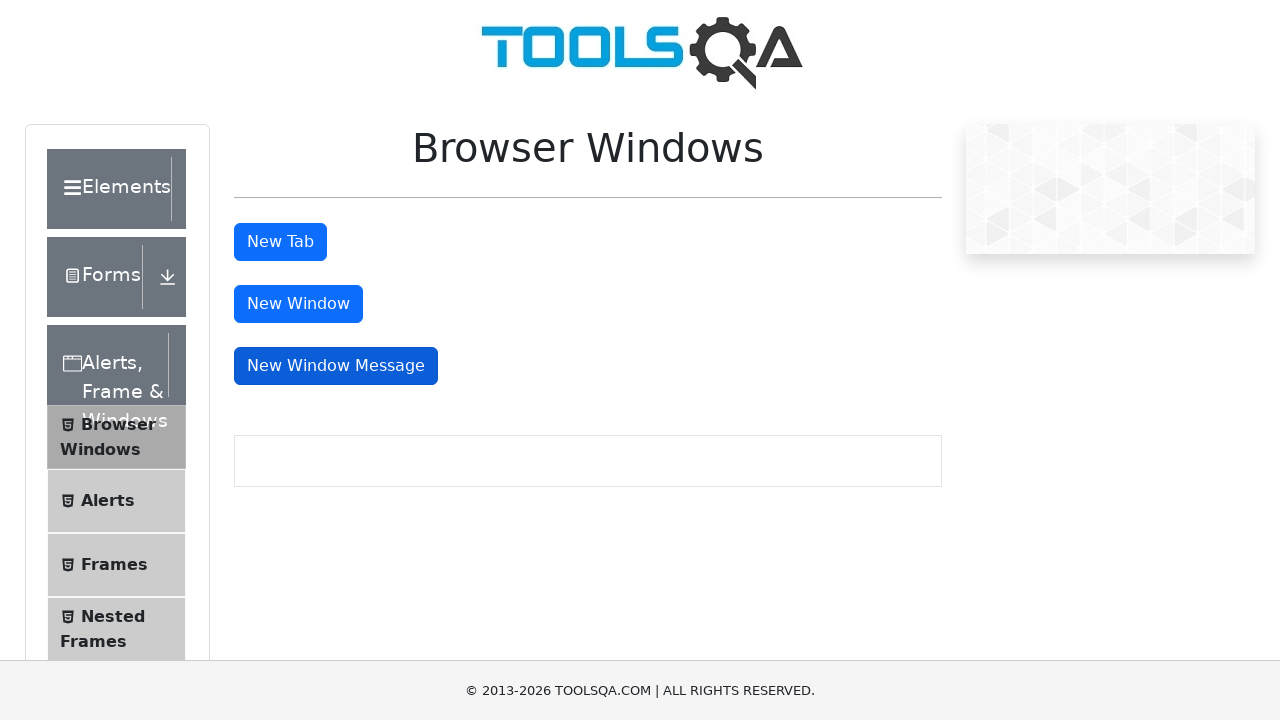

Verified expected sharing message is present in new window
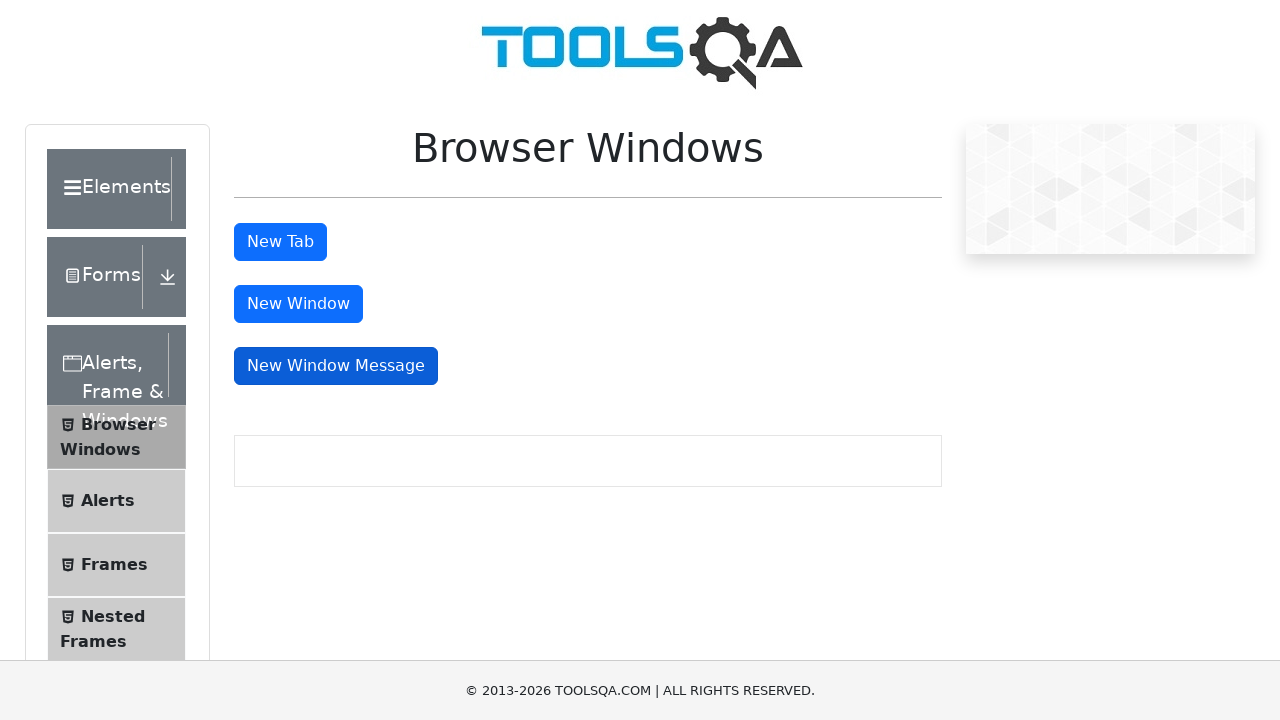

Closed the message window
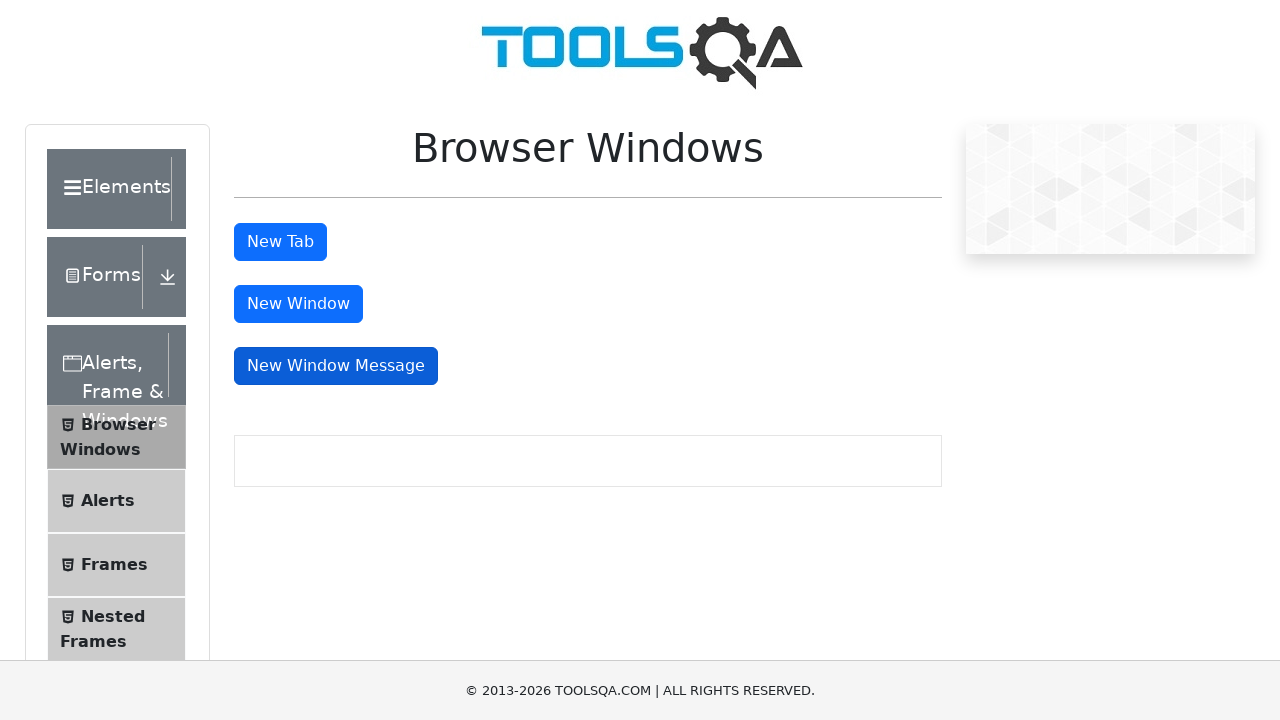

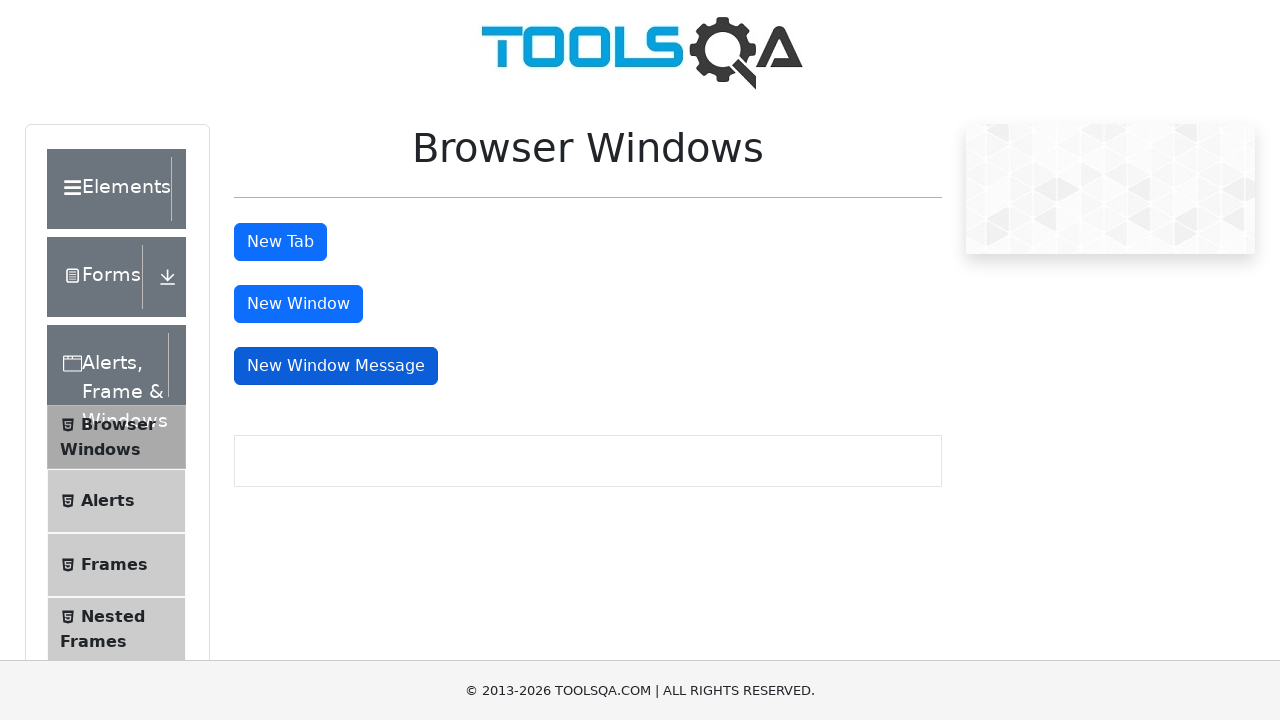